Tests locating and filling a form field using XPath starts-with function on a Selenium practice page

Starting URL: https://www.tutorialspoint.com/selenium/practice/selenium_automation_practice.php

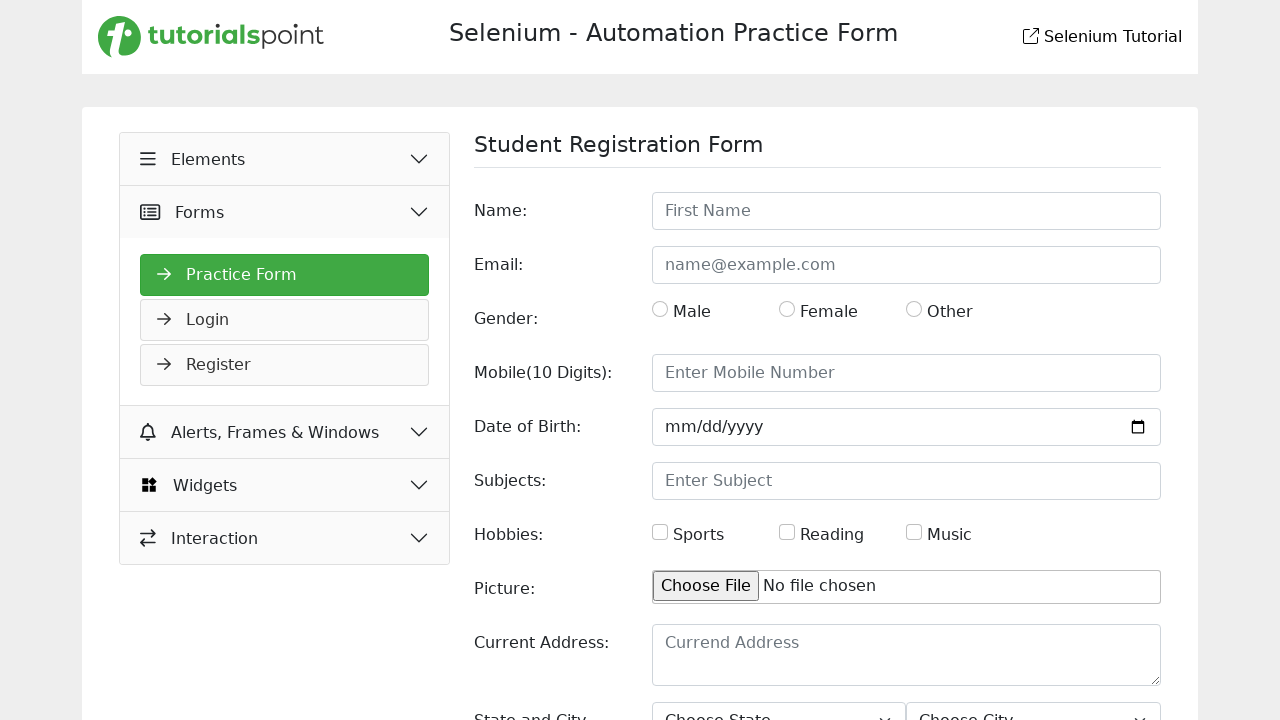

Located form field using XPath starts-with function on id attribute and filled with 'Hossain' on //*[starts-with(@id,'name')]
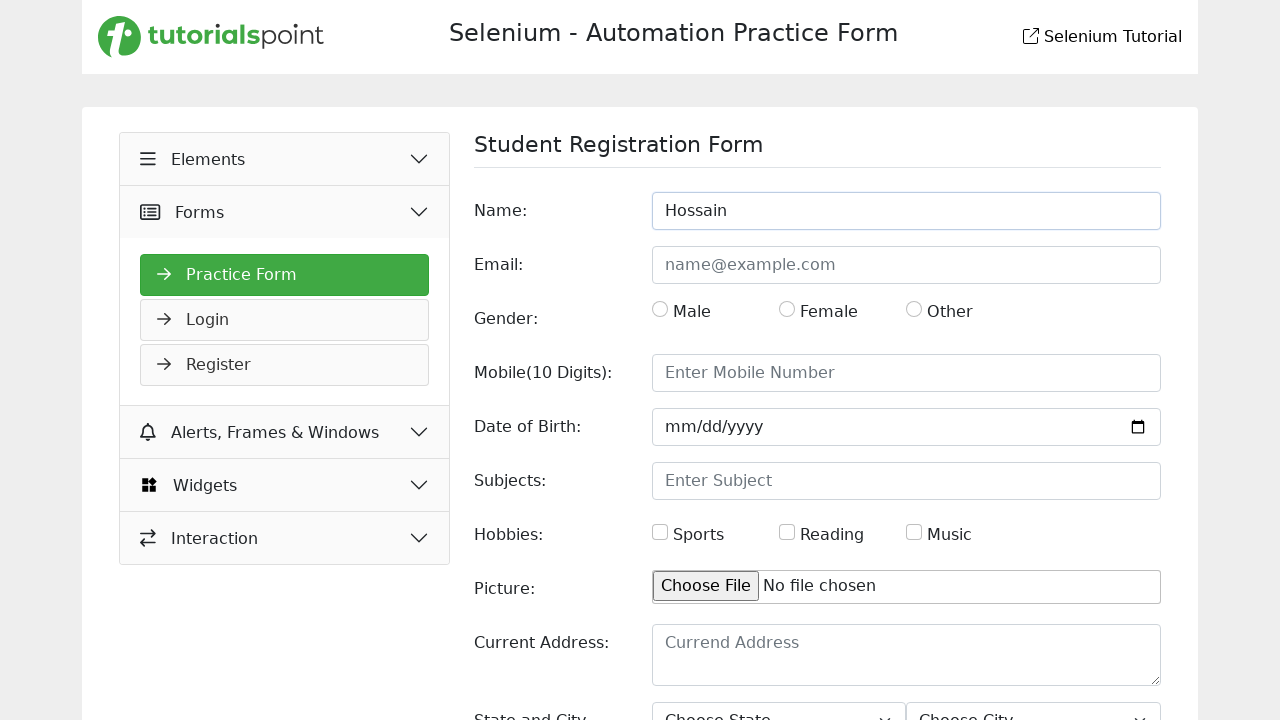

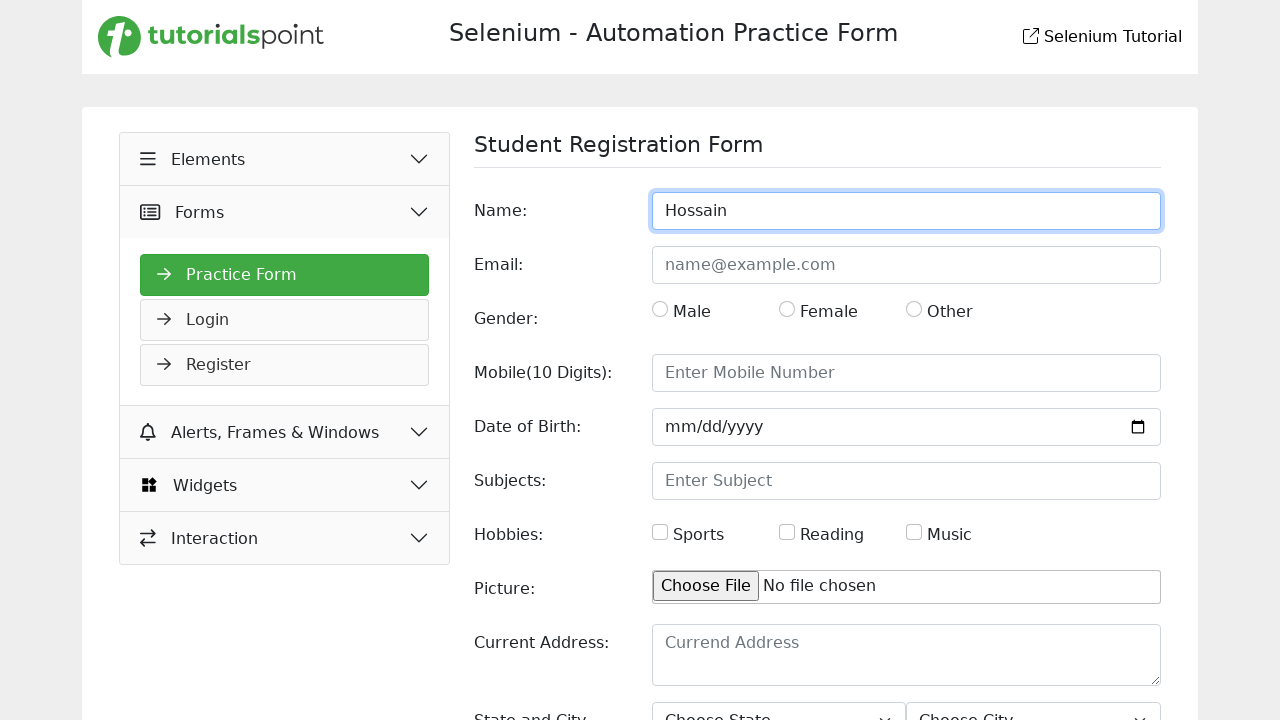